Tests a form submission by filling in personal information fields (first name, last name, email, mobile number, company) and submitting the form, then handling the confirmation alert.

Starting URL: http://only-testing-blog.blogspot.in/2014/05/form.html

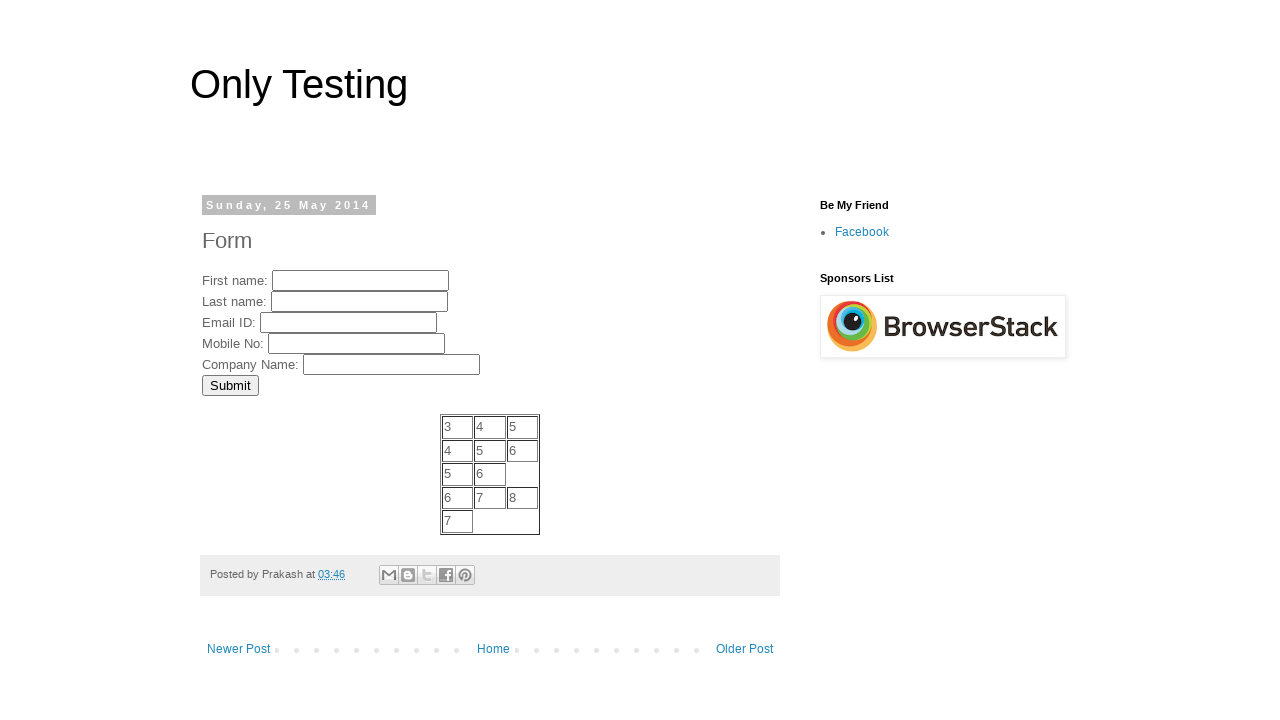

Filled First Name field with 'JohnTest' on input[name='FirstName']
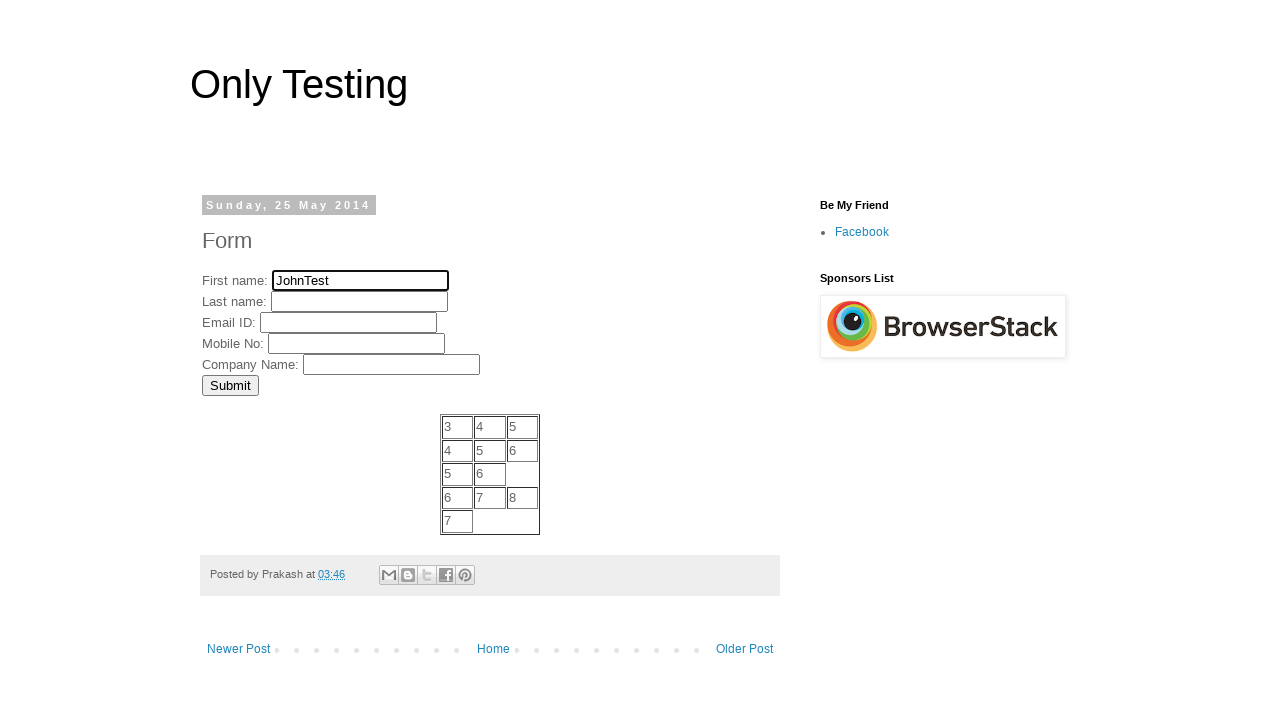

Filled Last Name field with 'SmithDemo' on input[name='LastName']
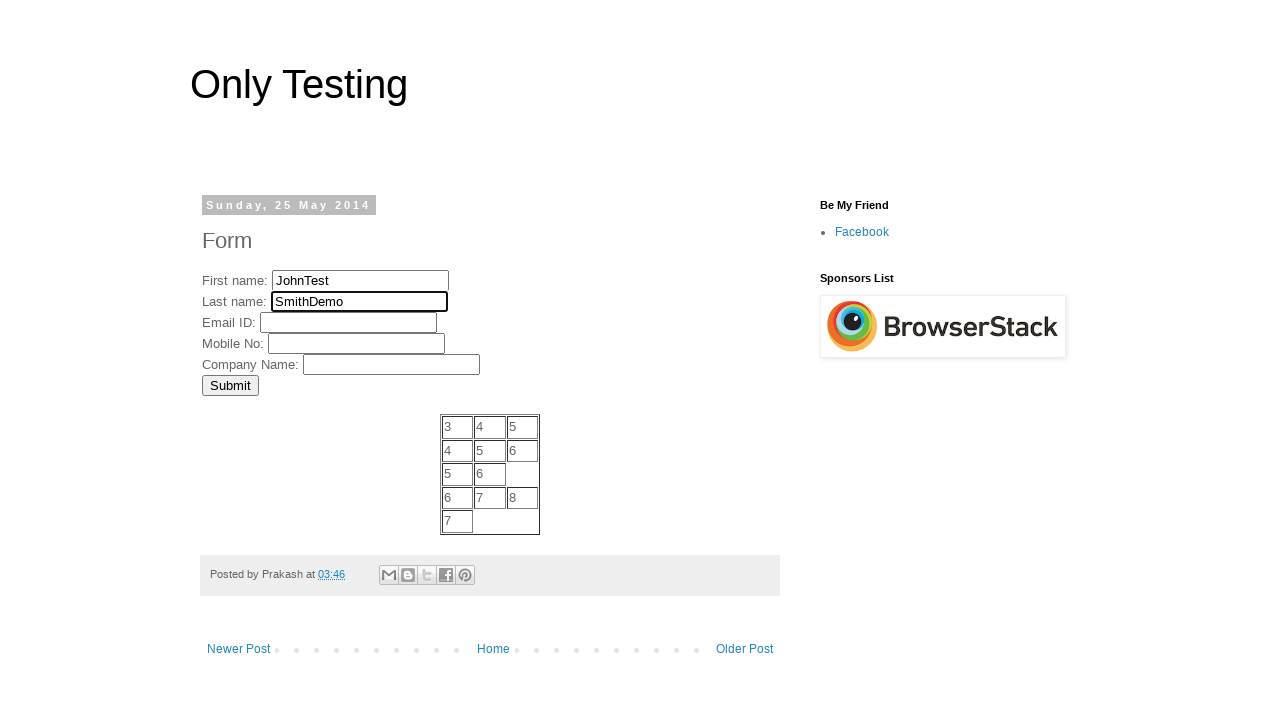

Filled Email field with 'johnsmith@testmail.com' on input[name='EmailID']
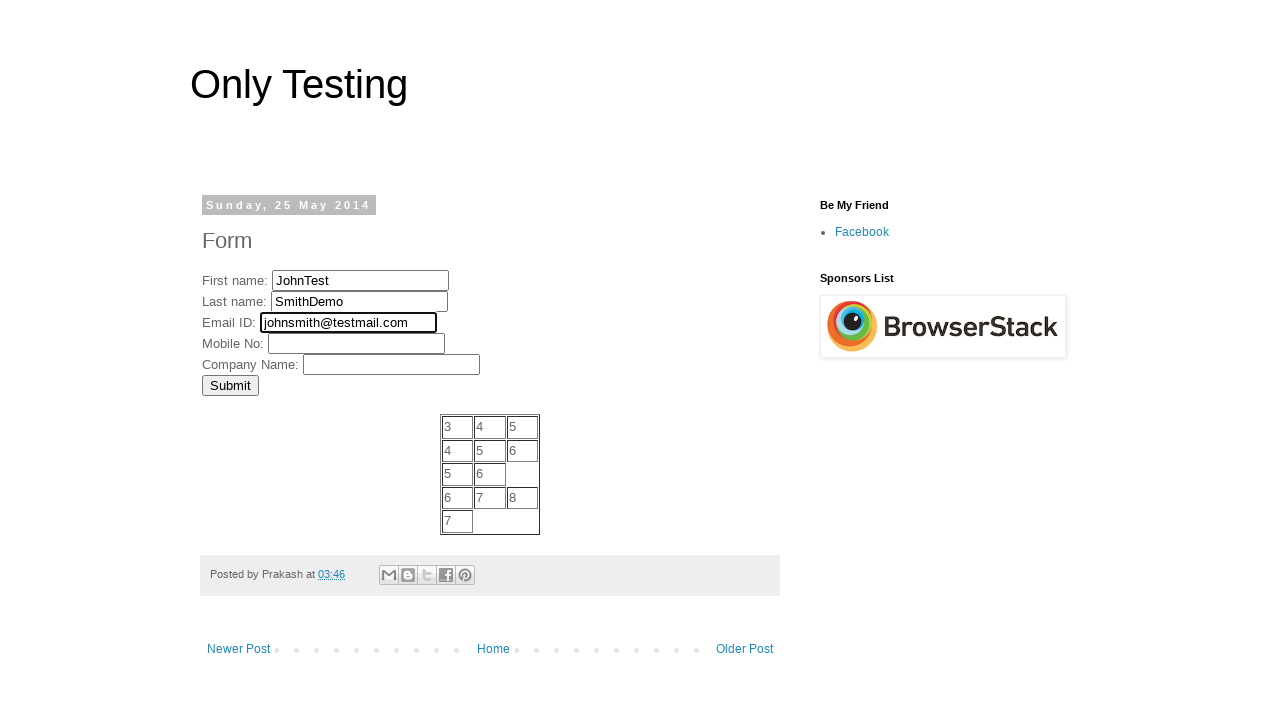

Filled Mobile Number field with '5551234567' on input[name='MobNo']
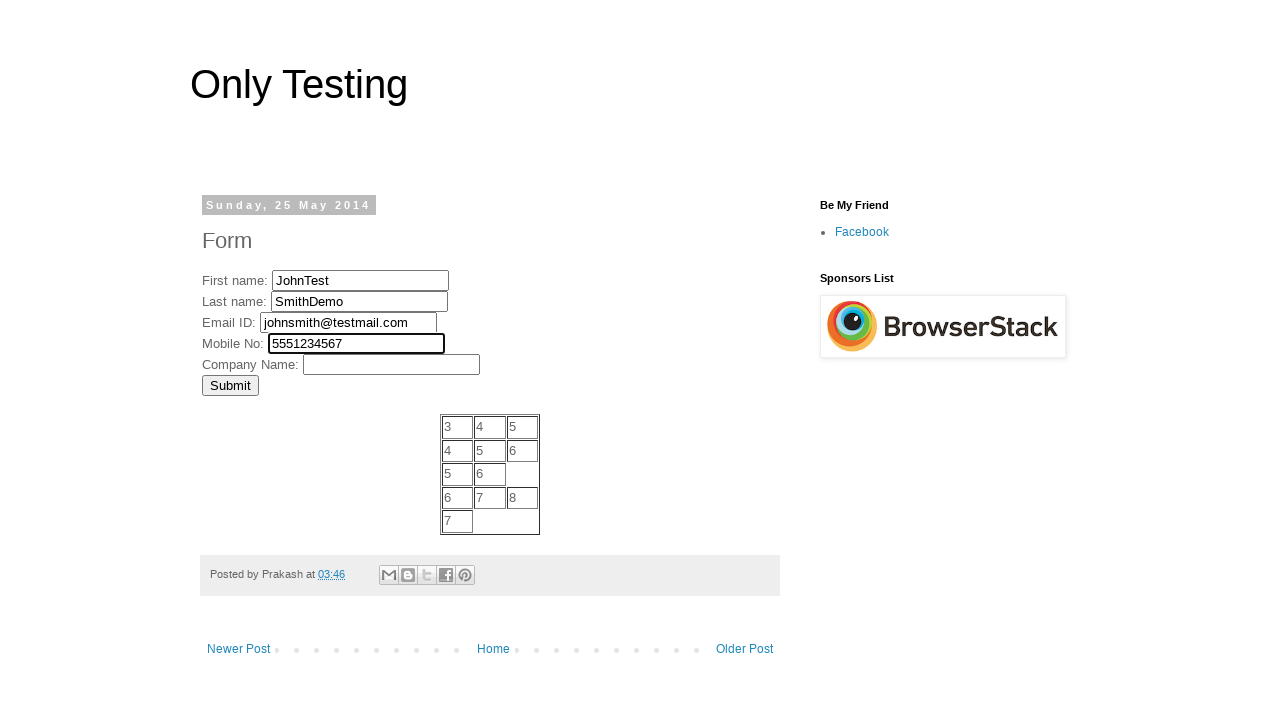

Filled Company Name field with 'Acme Corporation' on input[name='Company']
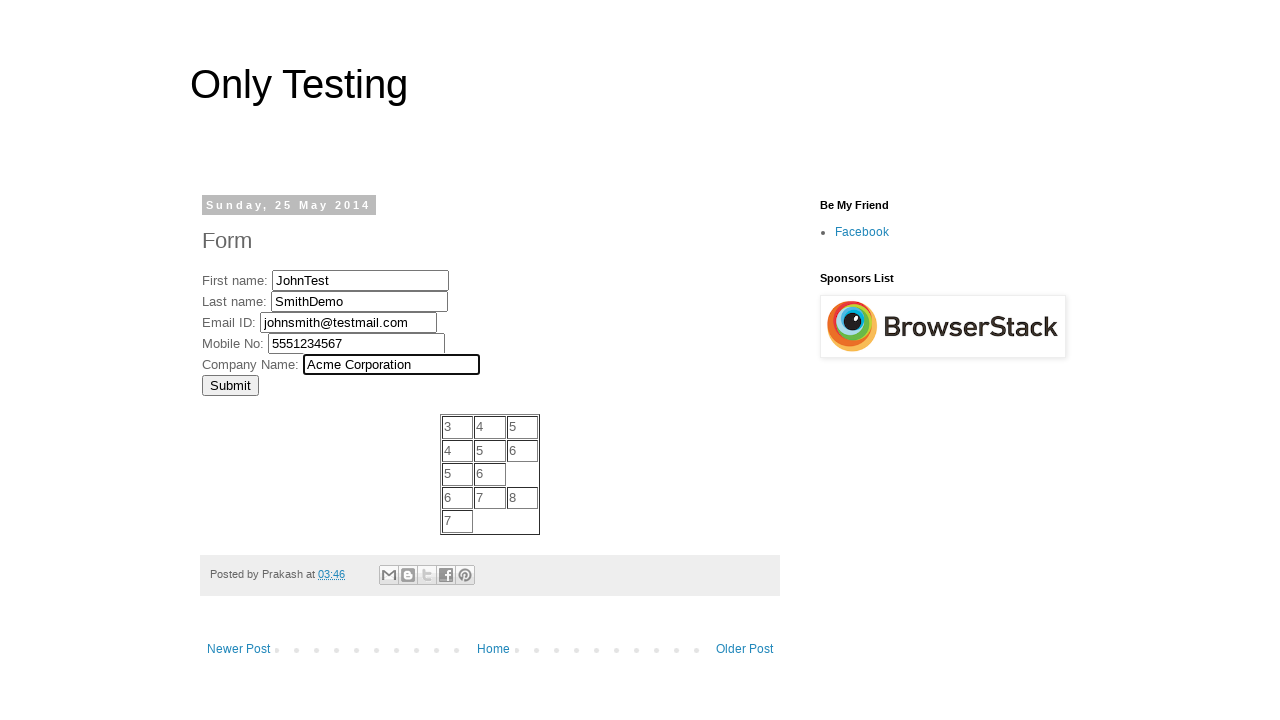

Clicked the submit button to submit the form at (230, 385) on input[type='submit']
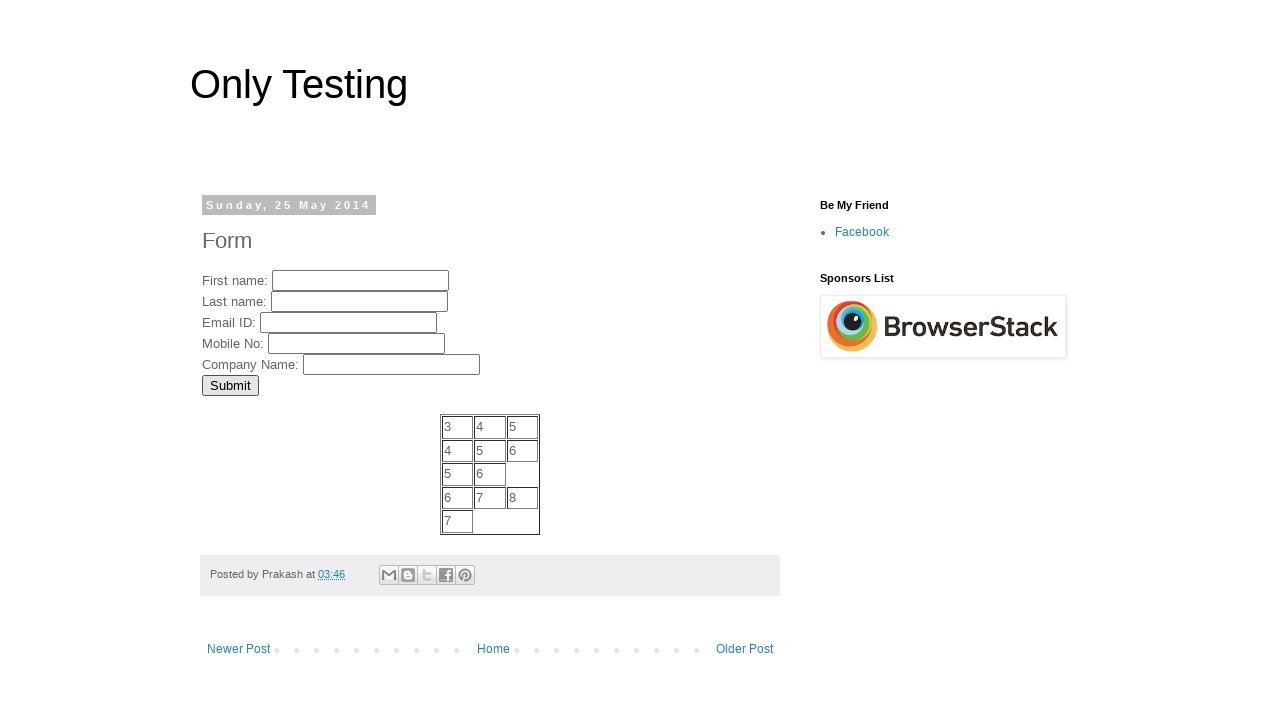

Set up alert dialog handler to accept confirmation
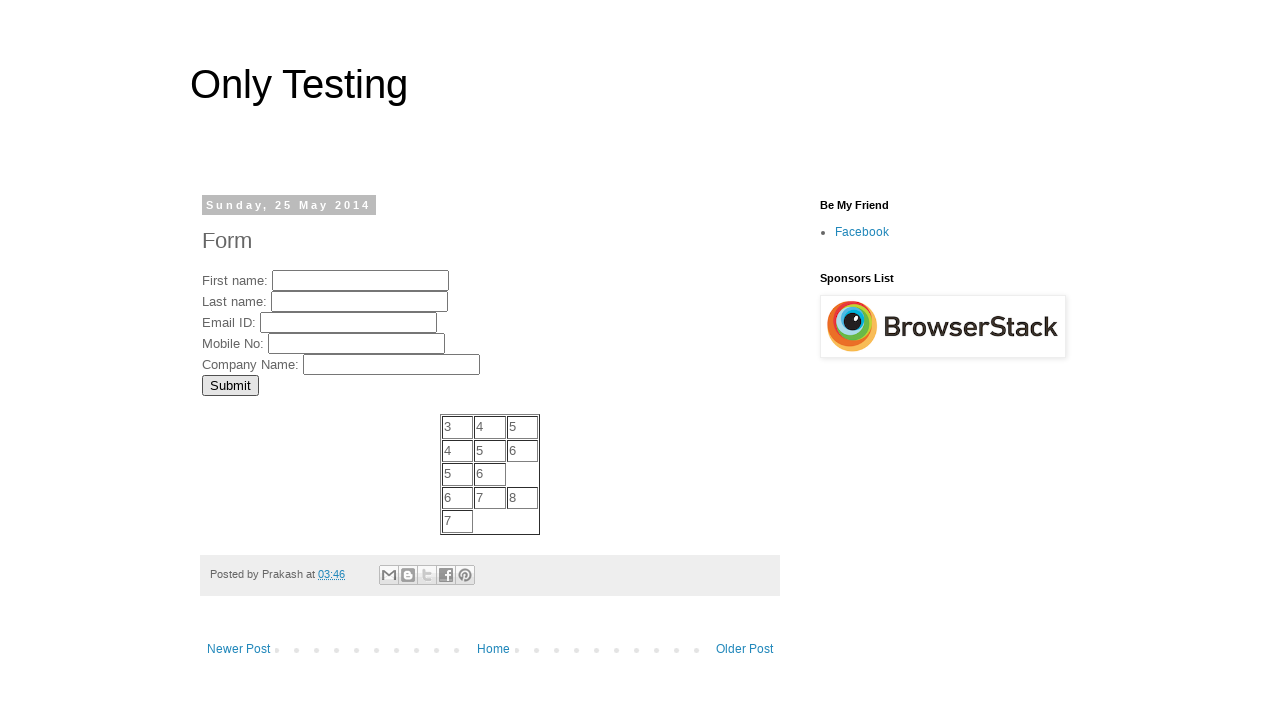

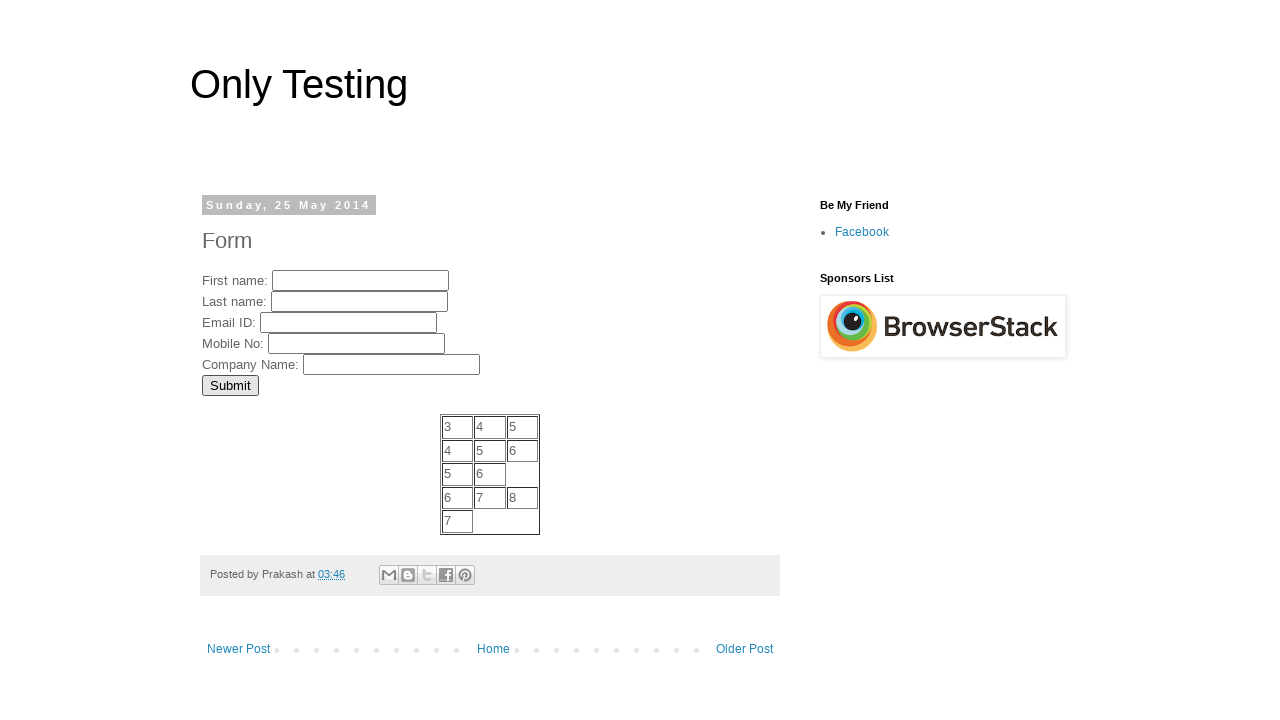